Tests dropdown selection functionality by selecting different car options (Audi, then Opel) from a dropdown menu on a practice page.

Starting URL: https://selectorshub.com/xpath-practice-page/

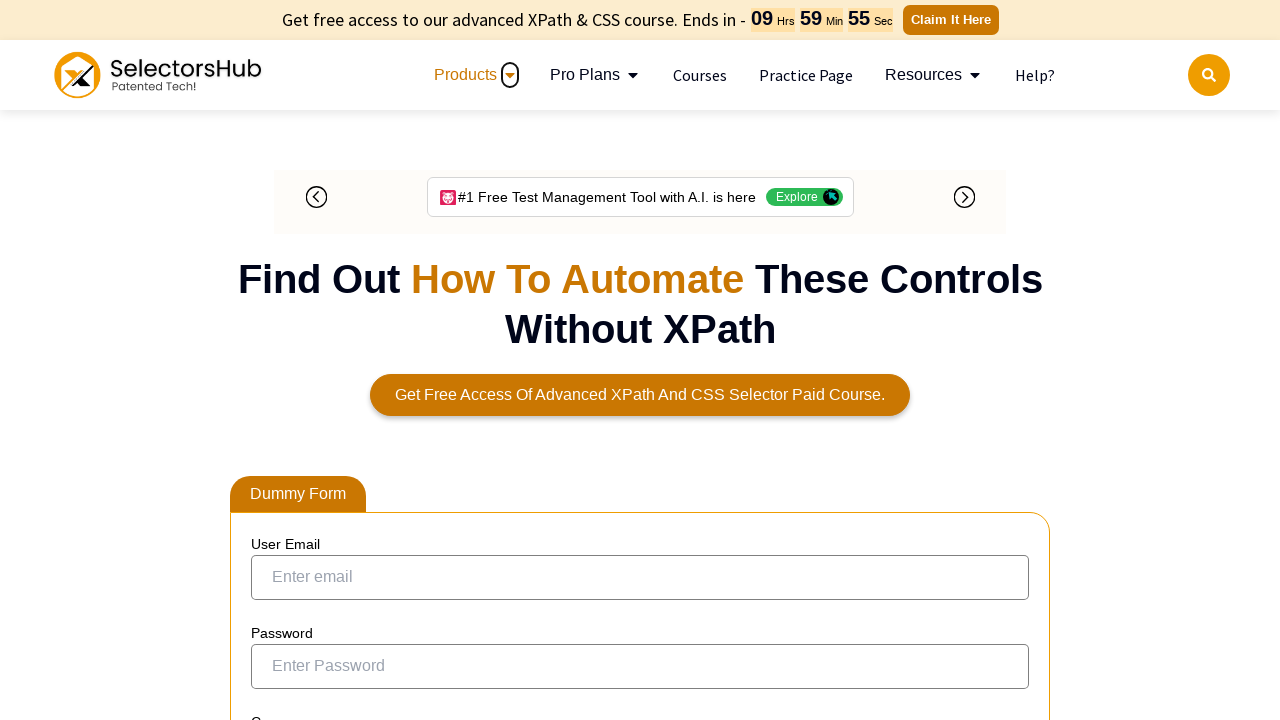

Selected 'Audi' from the dropdown menu on #cars
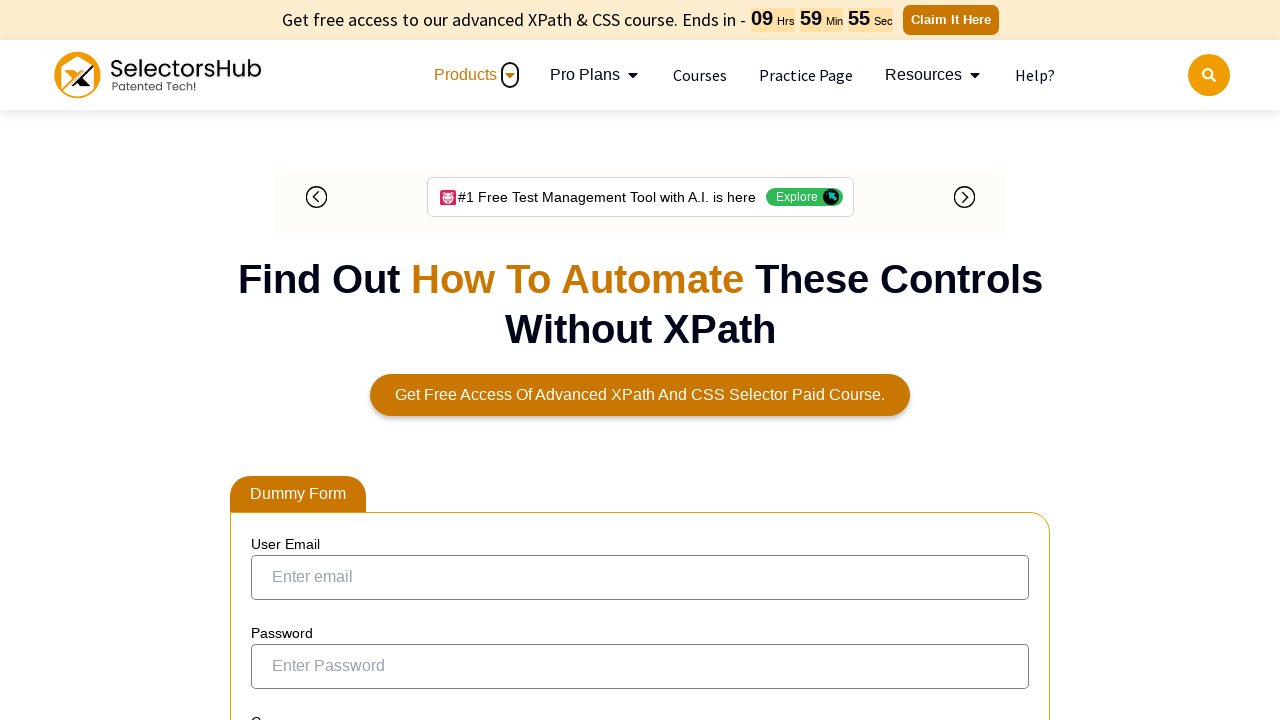

Waited 1 second to observe Audi selection
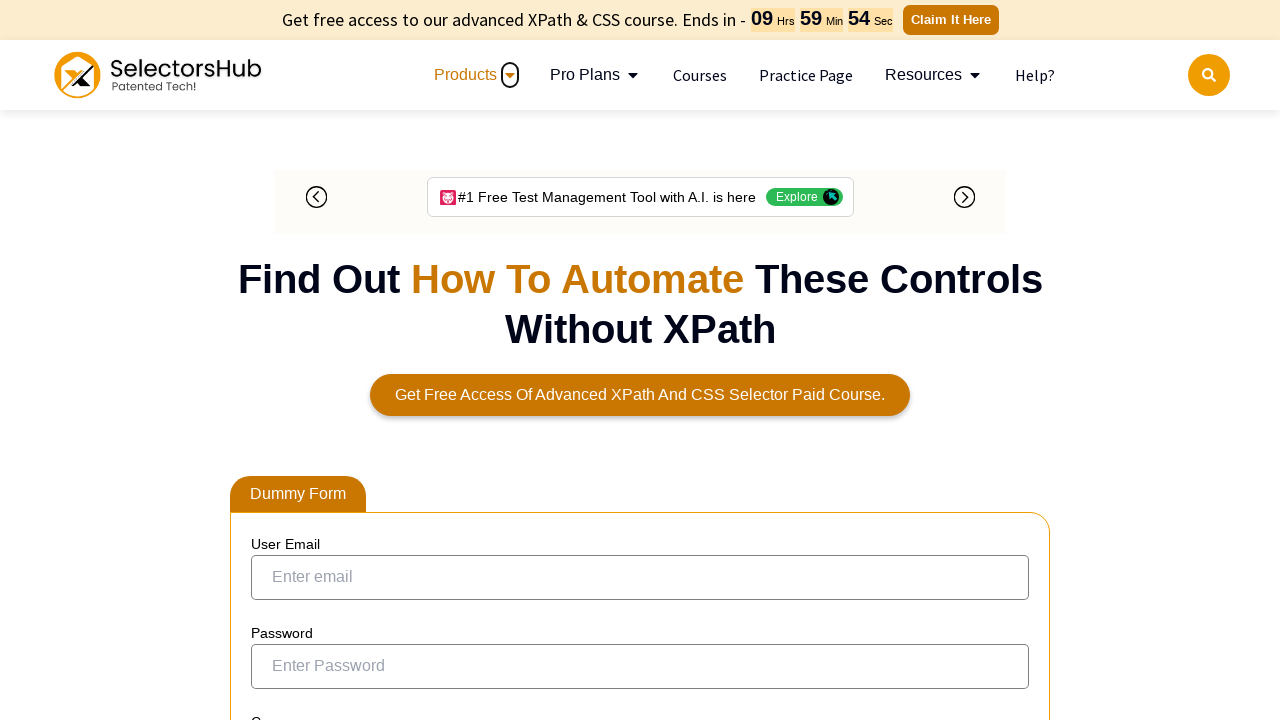

Selected 'Opel' from the dropdown menu on #cars
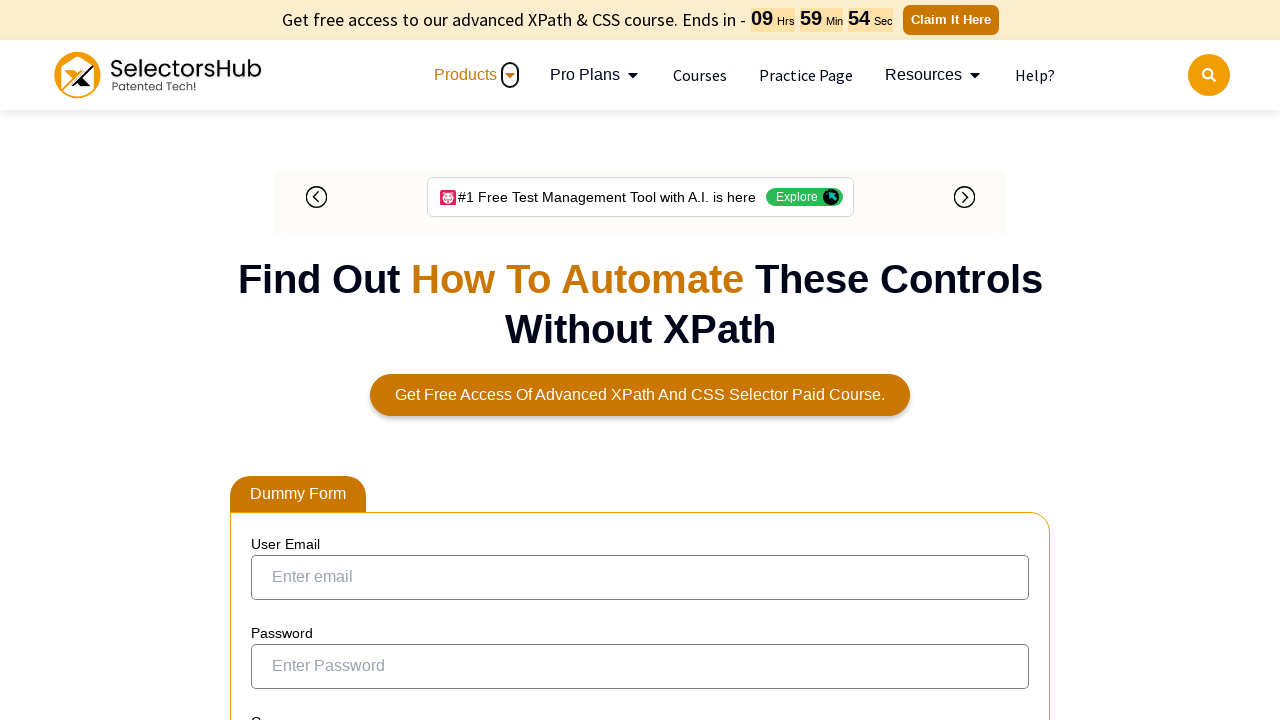

Waited 1 second to observe Opel selection
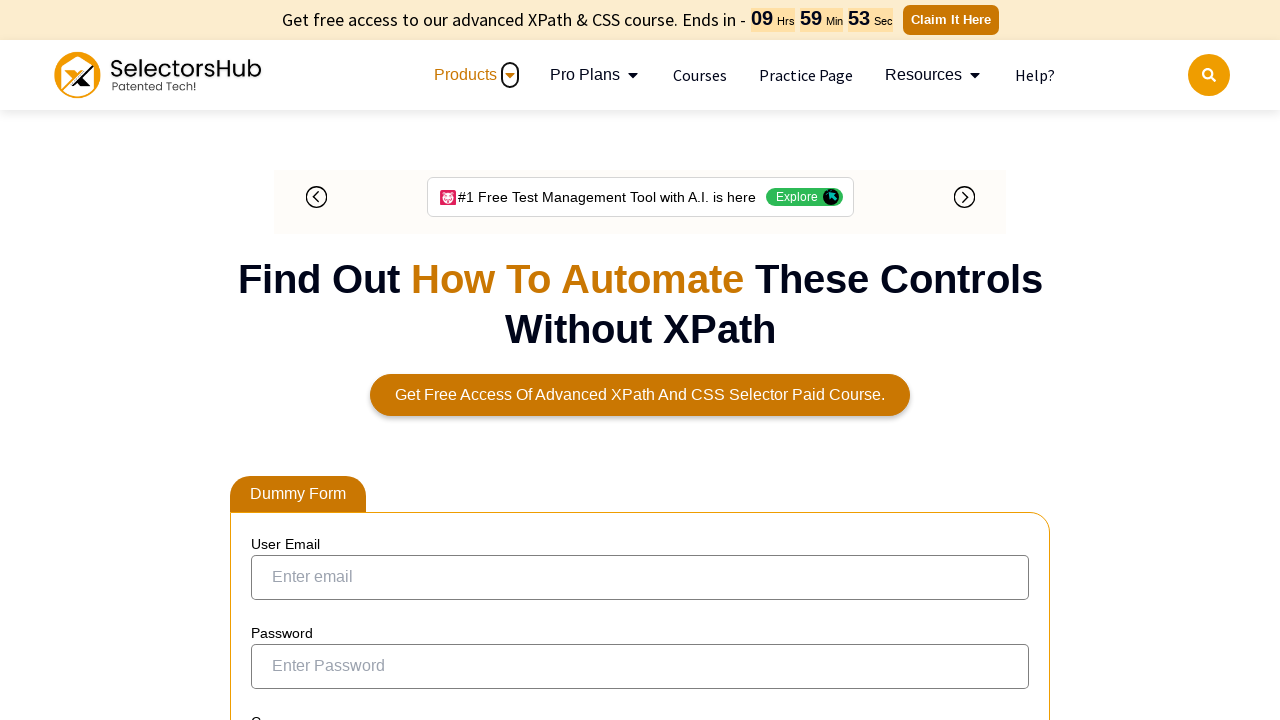

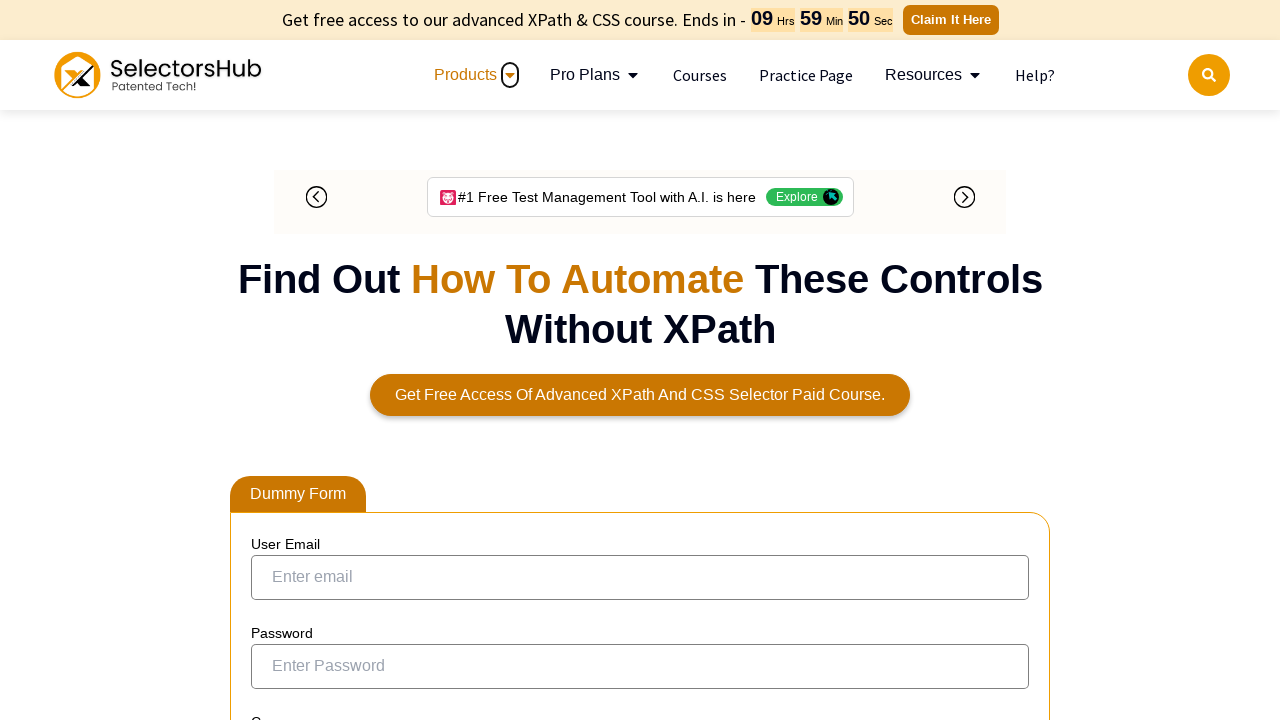